Tests dropdown select functionality by reading two numbers from the page, calculating their sum, selecting the sum value from a dropdown menu, and submitting the form.

Starting URL: https://suninjuly.github.io/selects1.html

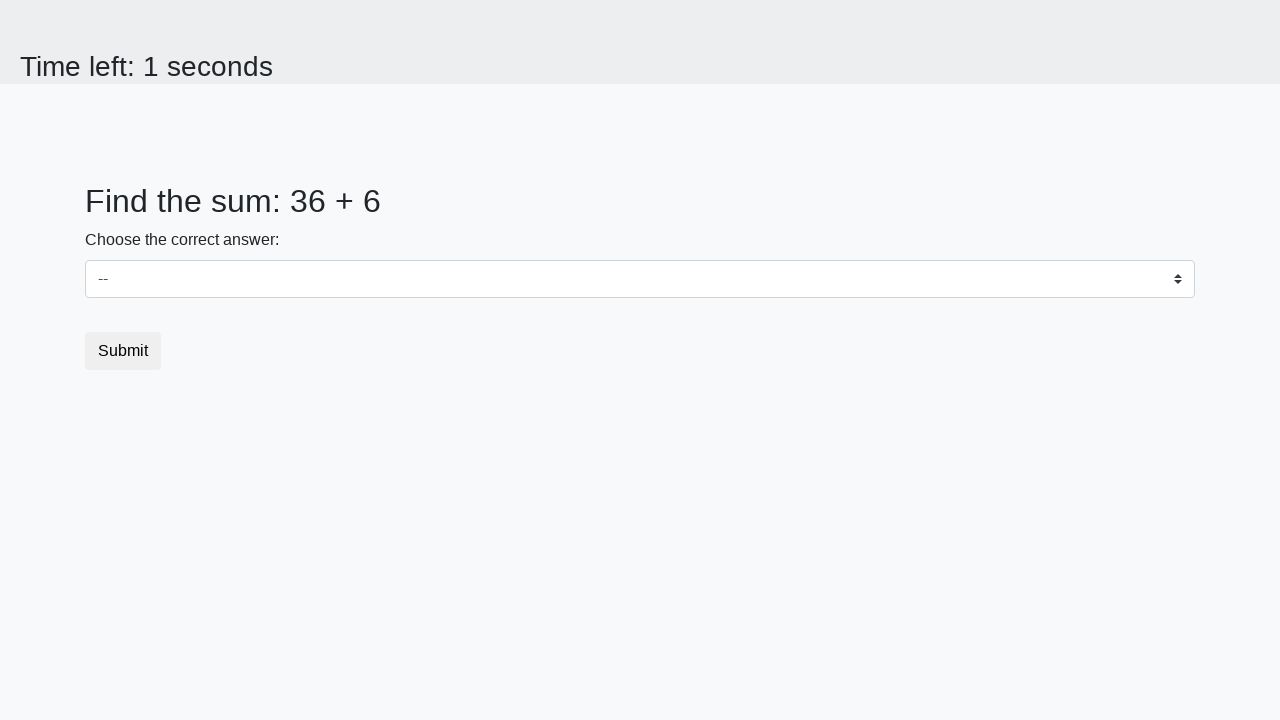

Retrieved first number from #num1 element
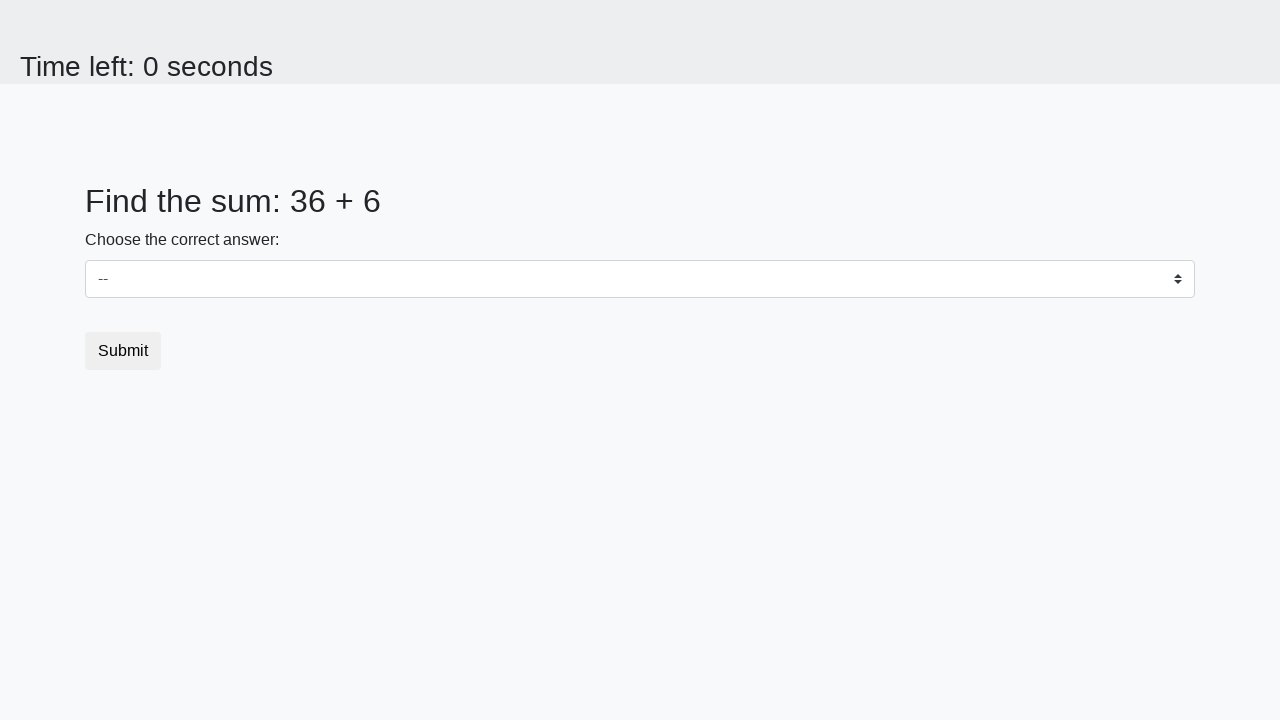

Retrieved second number from #num2 element
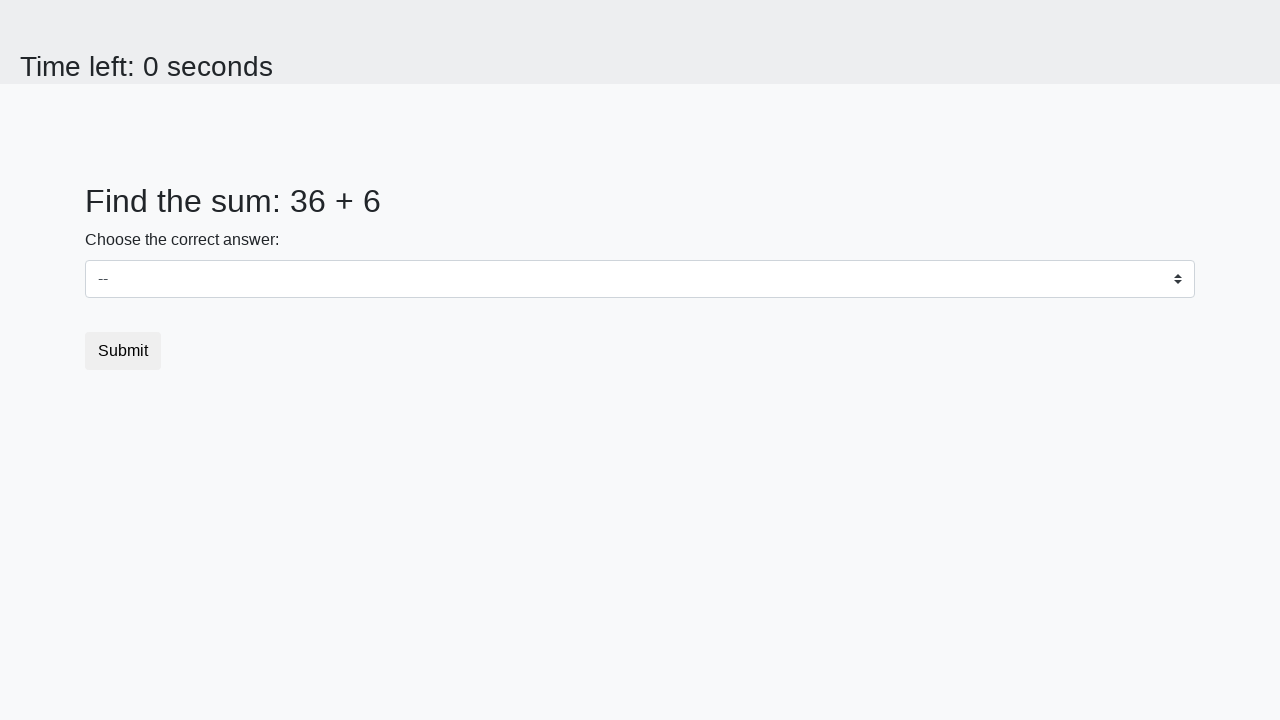

Calculated sum: 36 + 6 = 42
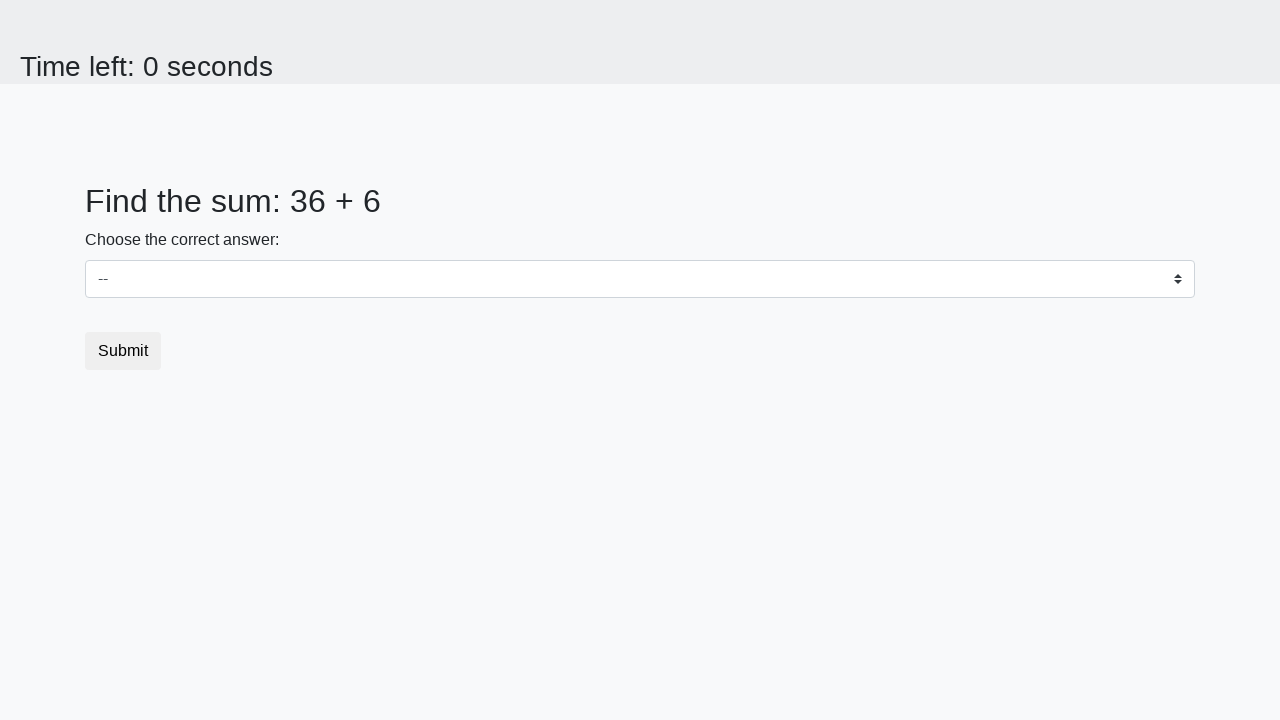

Selected dropdown value '42' from select element on select
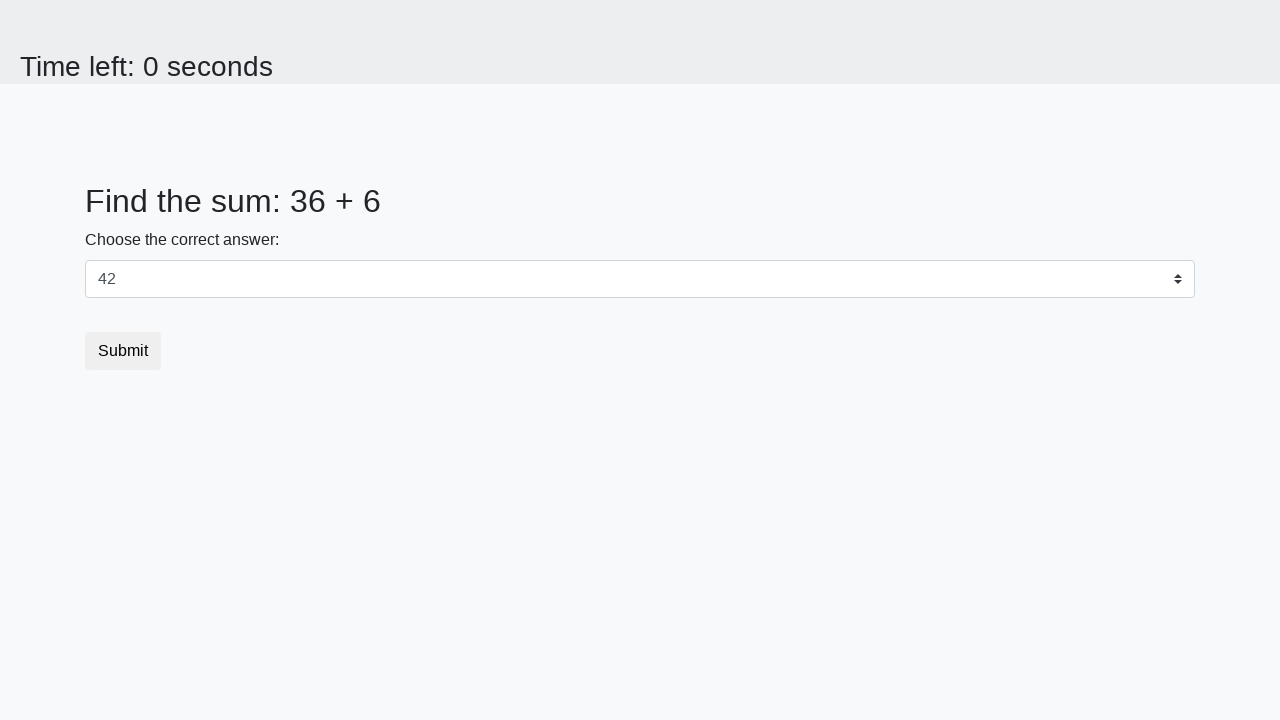

Clicked submit button to submit the form at (123, 351) on button.btn
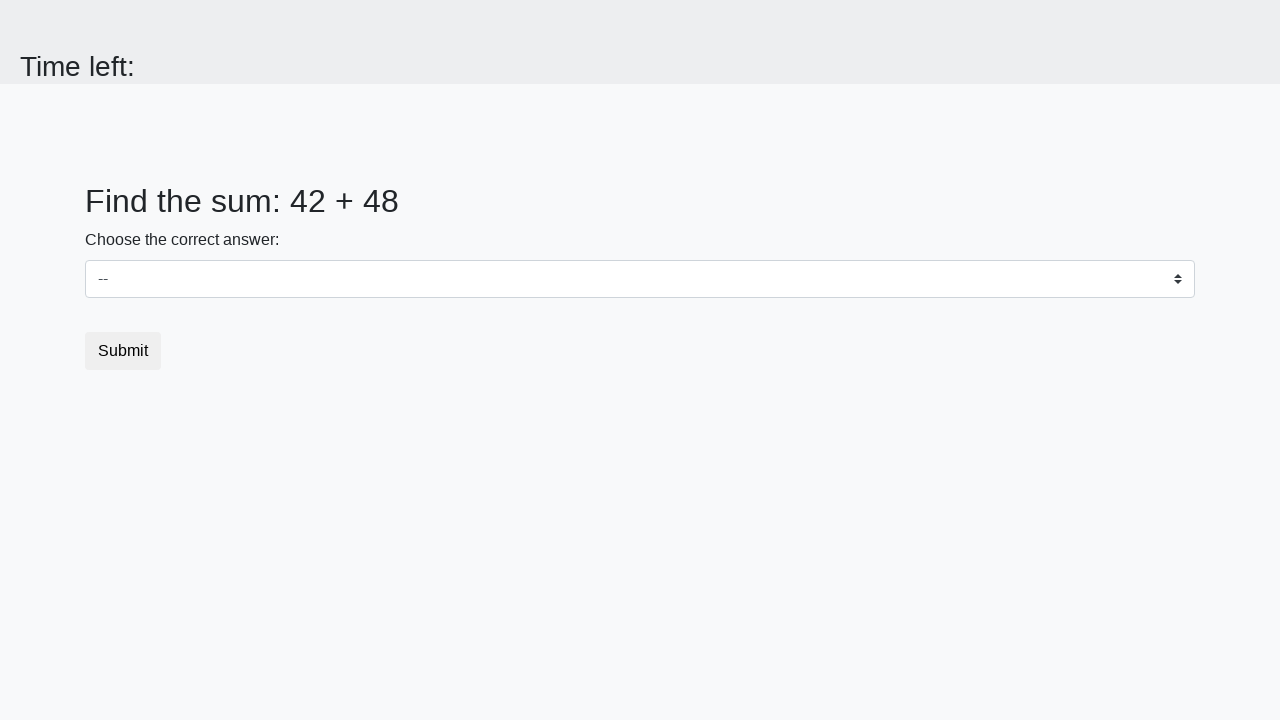

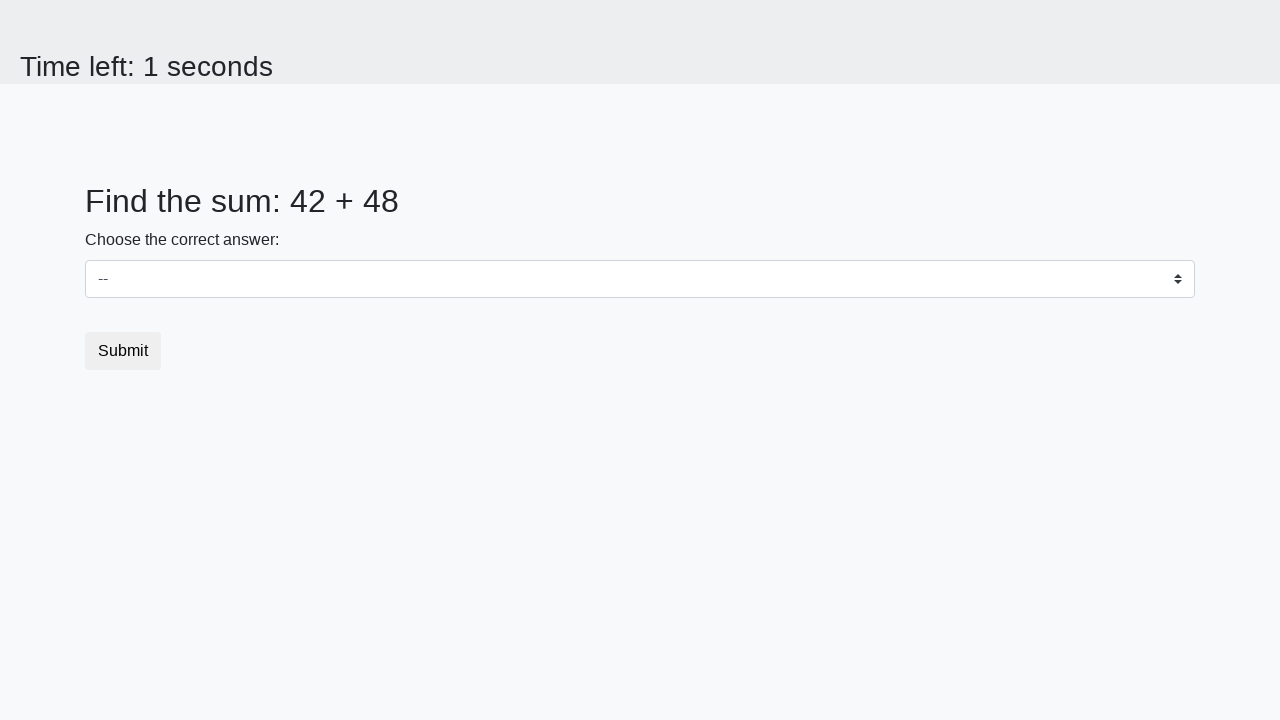